Tests a slow calculator application by setting a delay, performing an addition operation (7 + 8), and waiting for the result (15) to appear on the screen.

Starting URL: https://bonigarcia.dev/selenium-webdriver-java/slow-calculator.html

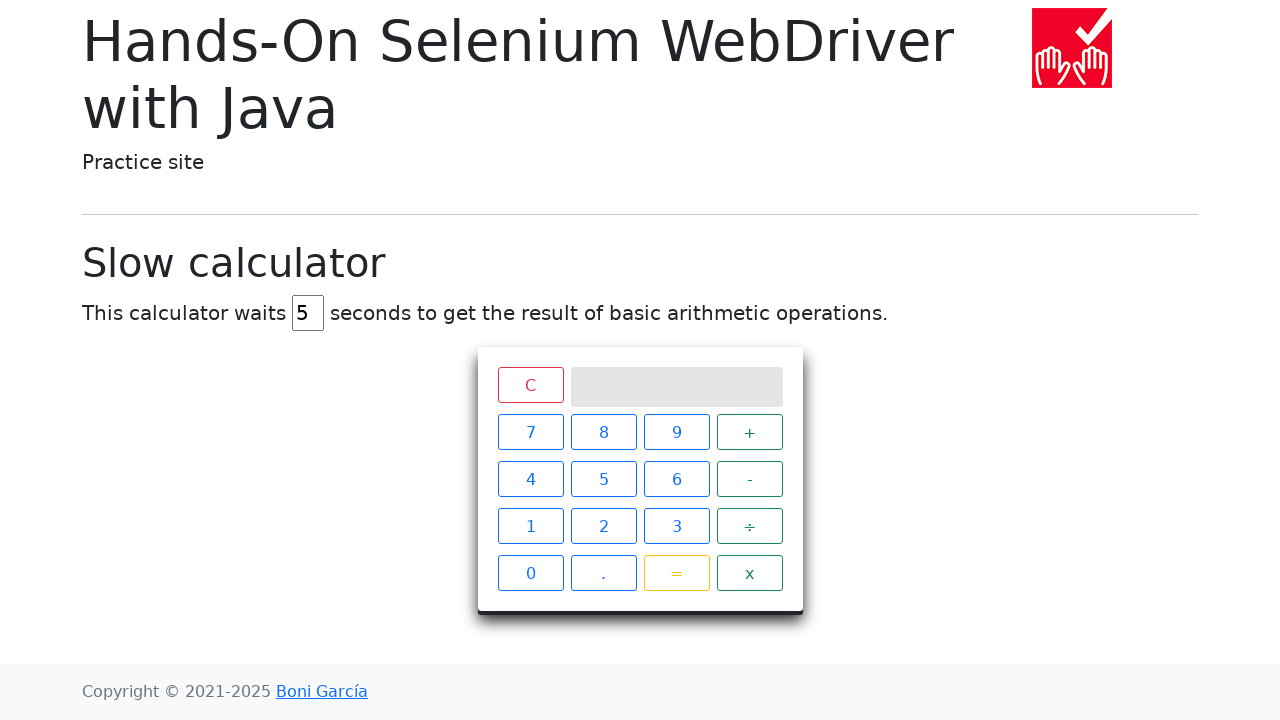

Navigated to slow calculator application
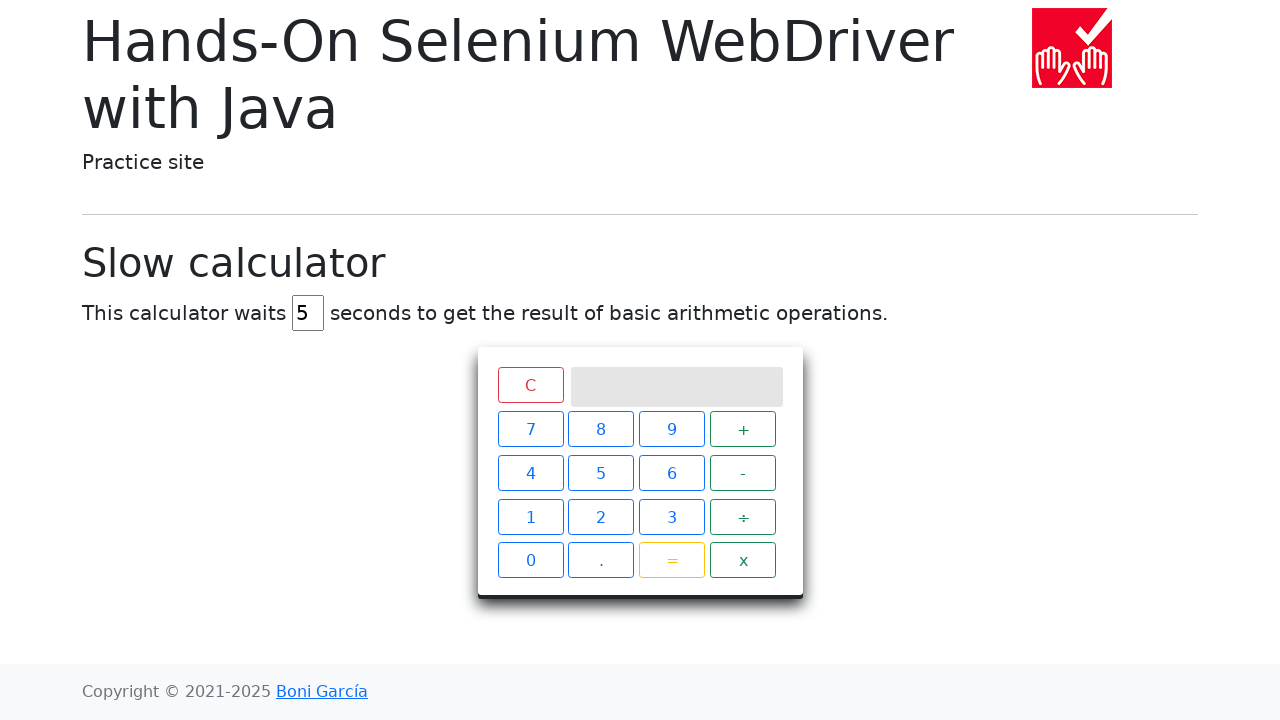

Cleared the delay input field on #delay
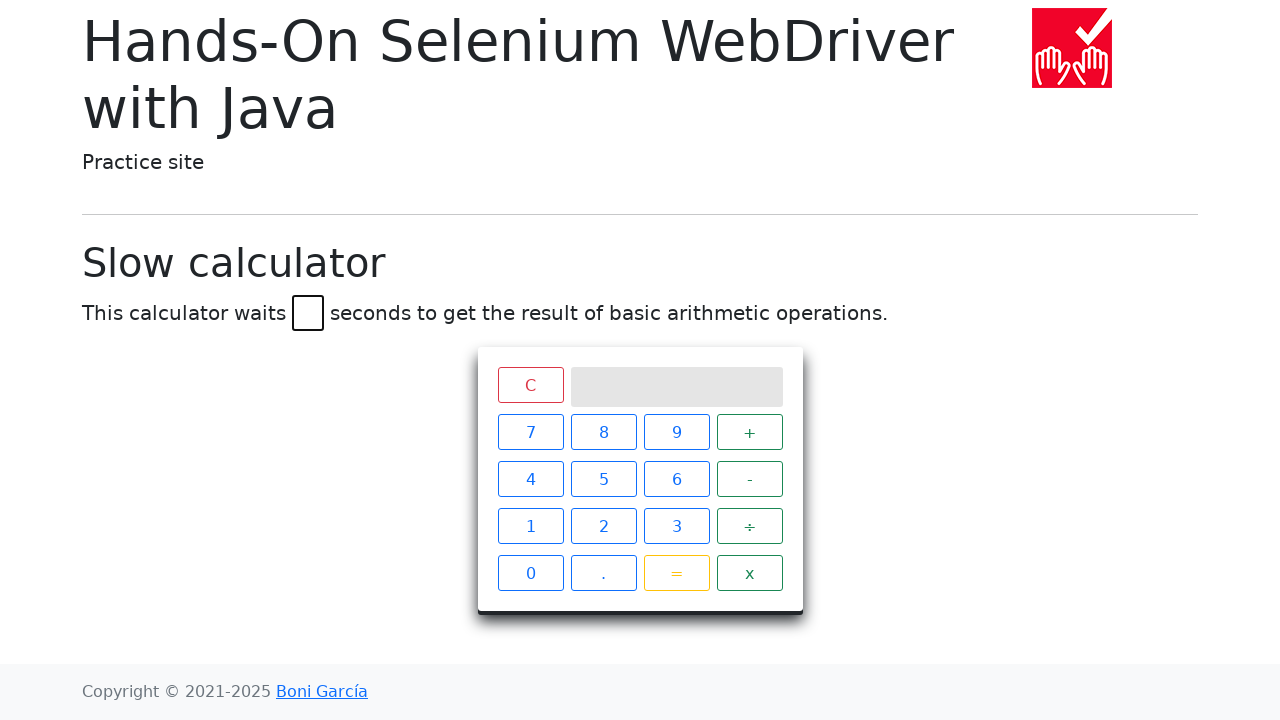

Set delay to 45 milliseconds on #delay
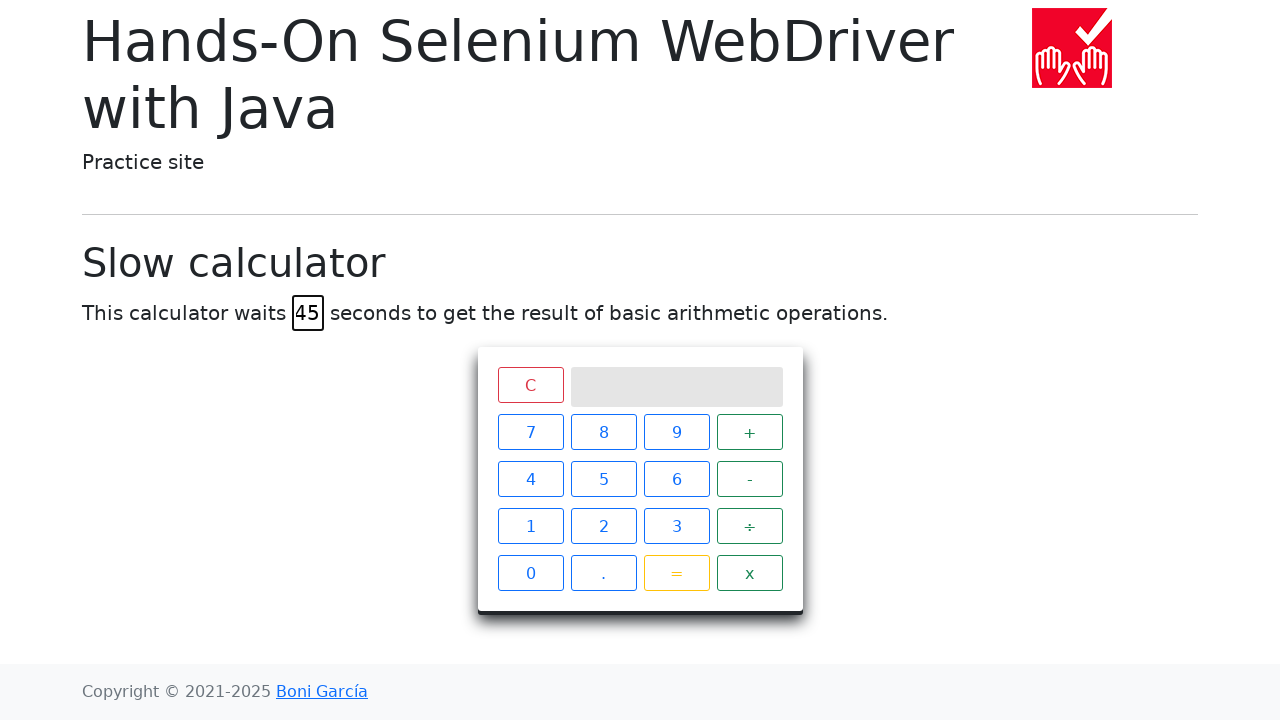

Clicked number 7 at (530, 432) on .btn.btn-outline-primary >> nth=0
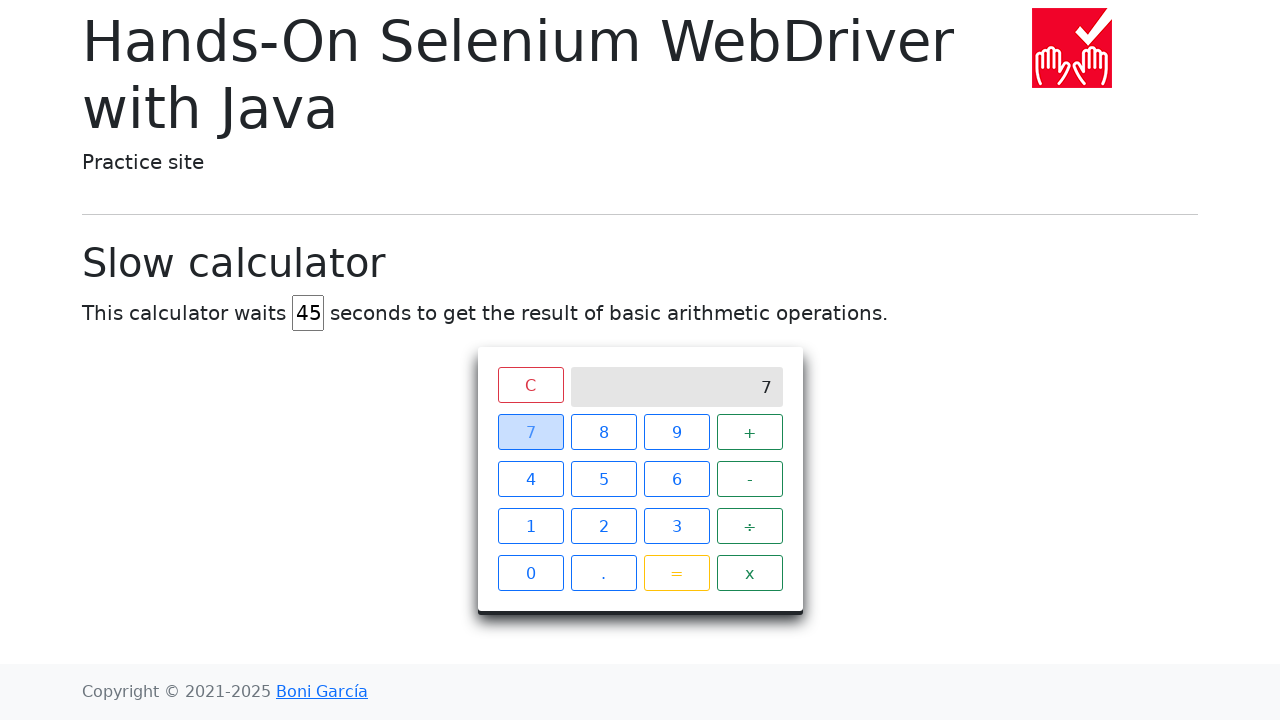

Clicked the plus operator at (750, 432) on .operator.btn.btn-outline-success >> nth=0
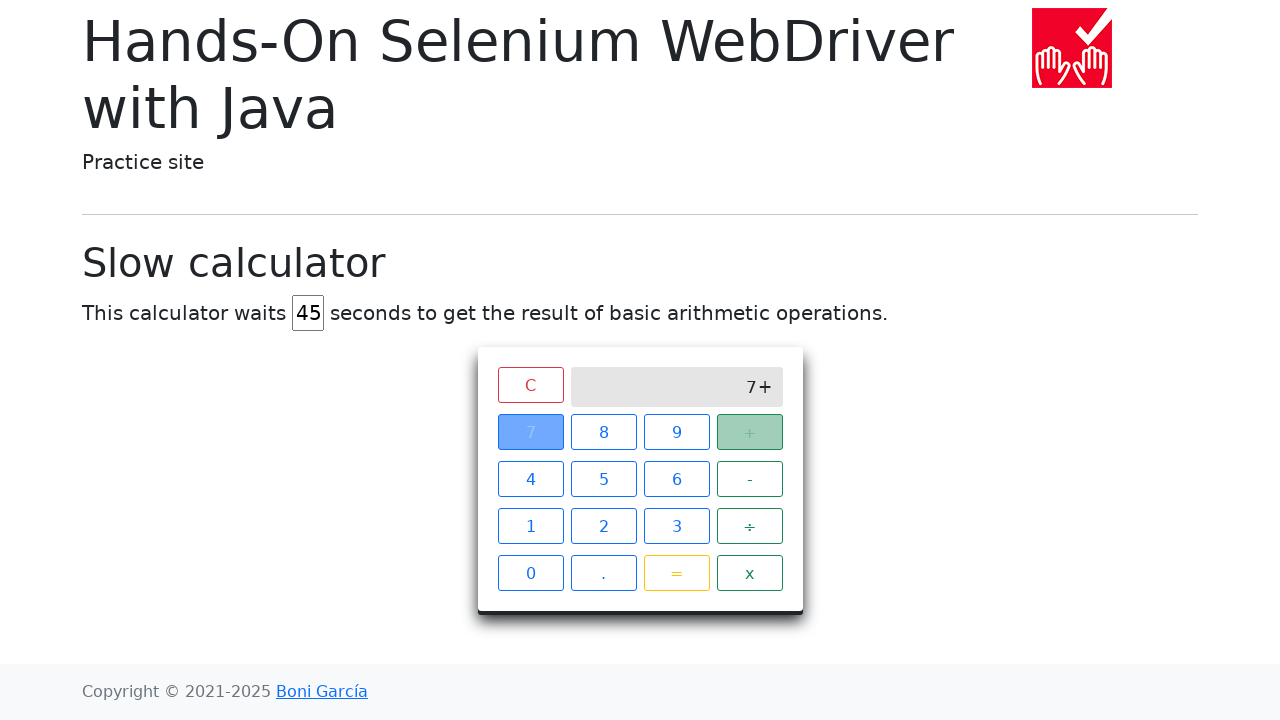

Clicked number 8 at (604, 432) on .btn.btn-outline-primary >> nth=1
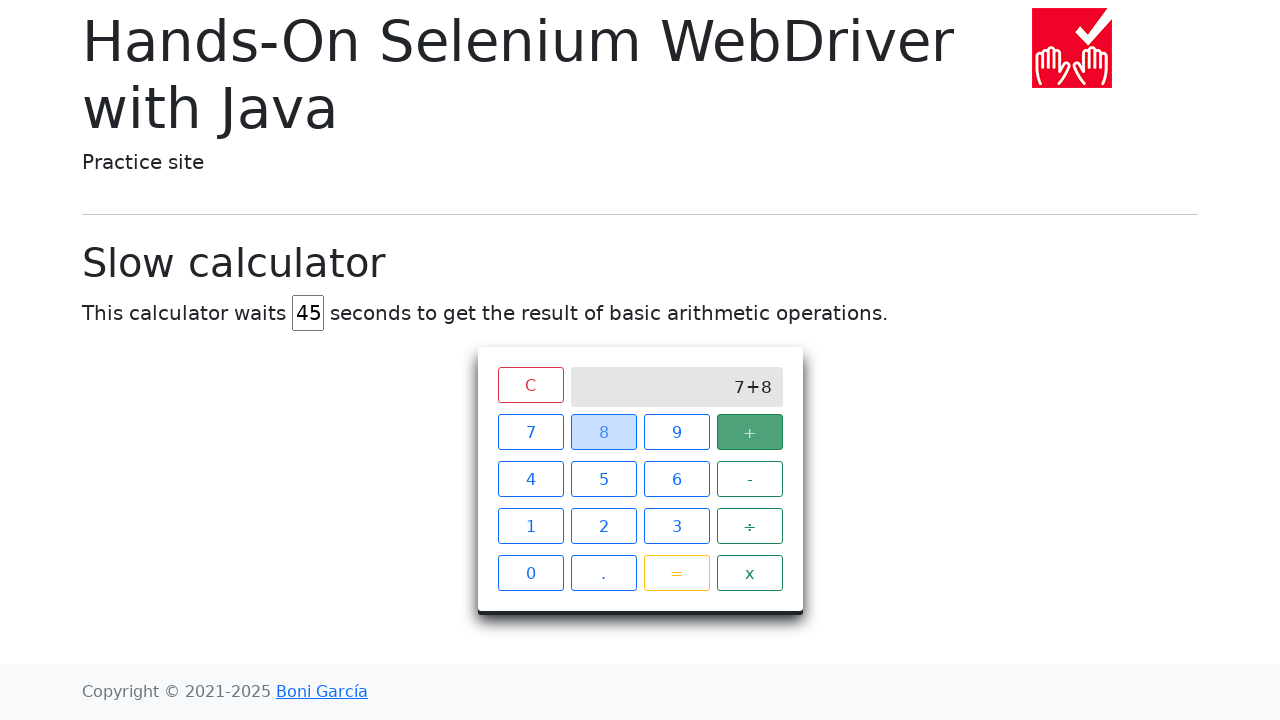

Clicked equals button to calculate 7 + 8 at (676, 573) on .btn.btn-outline-warning
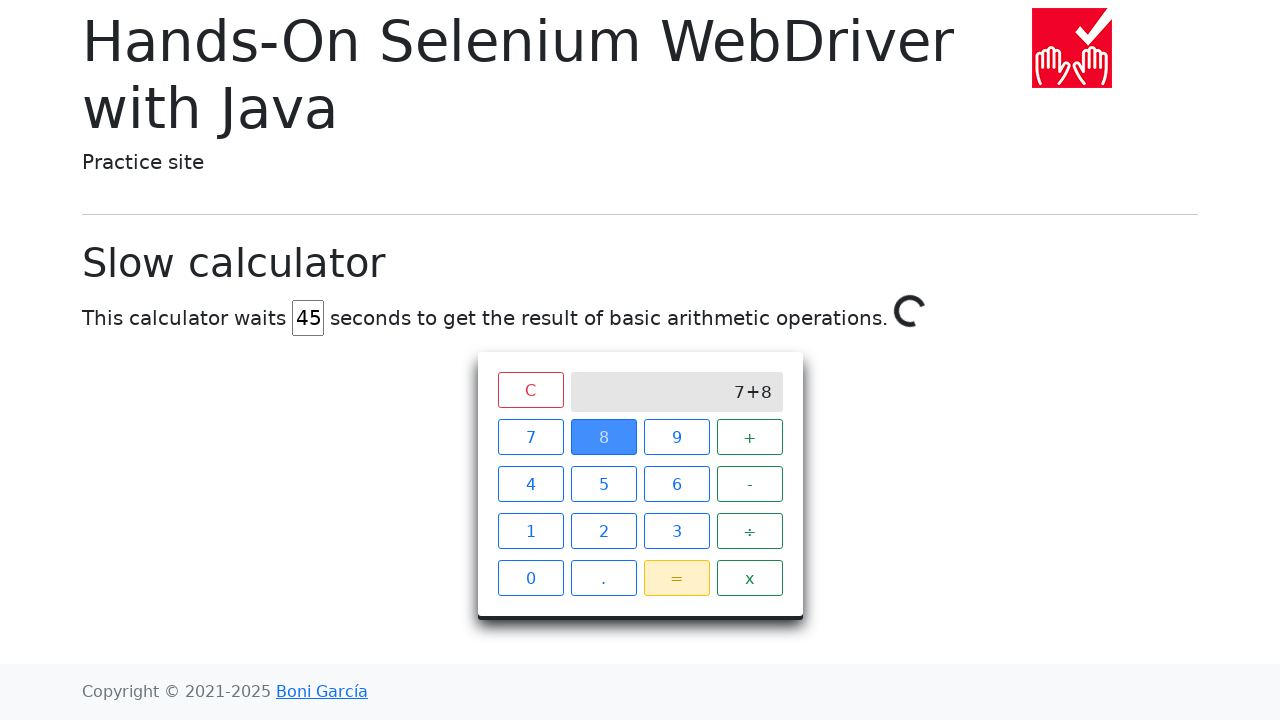

Result 15 appeared on calculator screen
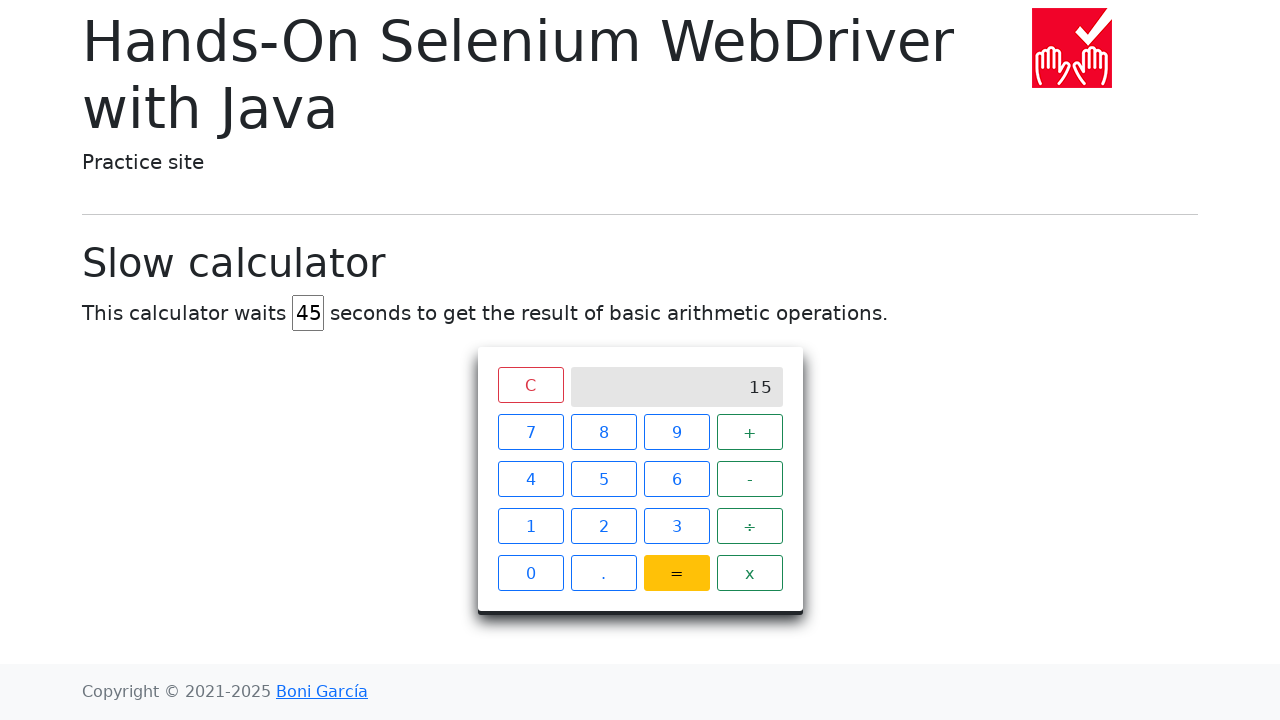

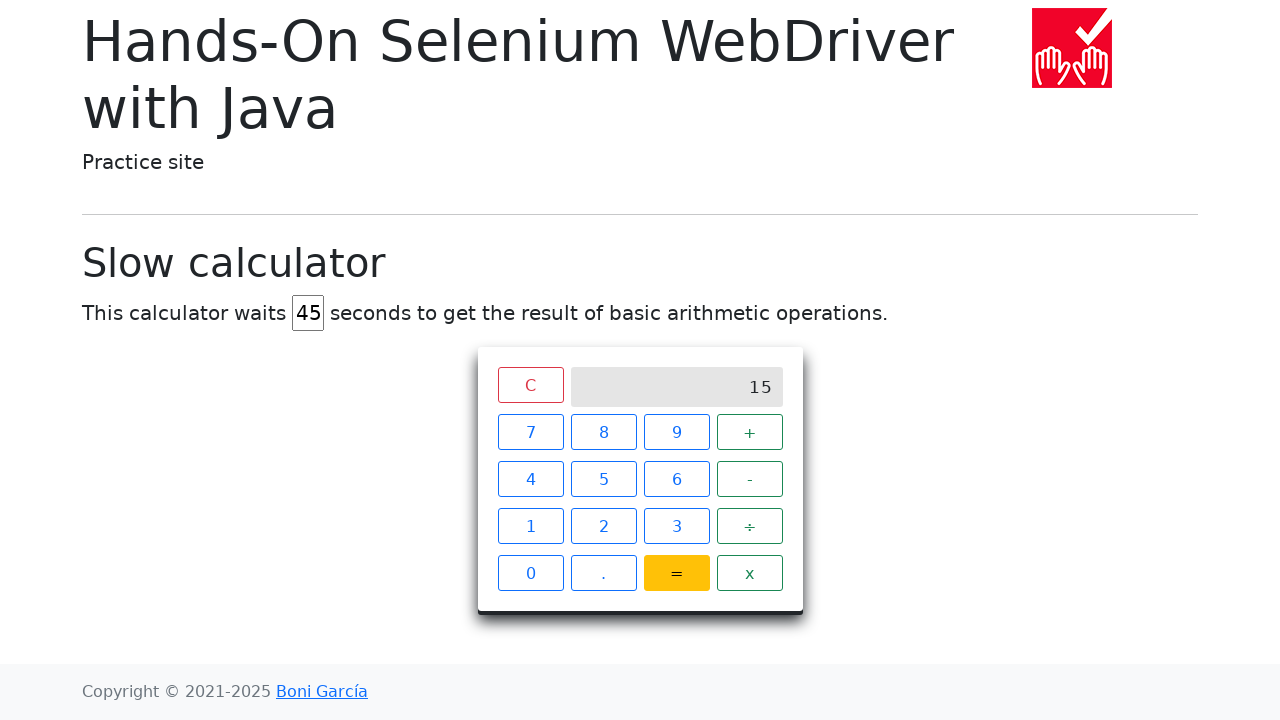